Navigates to Flipkart homepage and verifies the page loads by checking the current URL

Starting URL: https://www.flipkart.com/

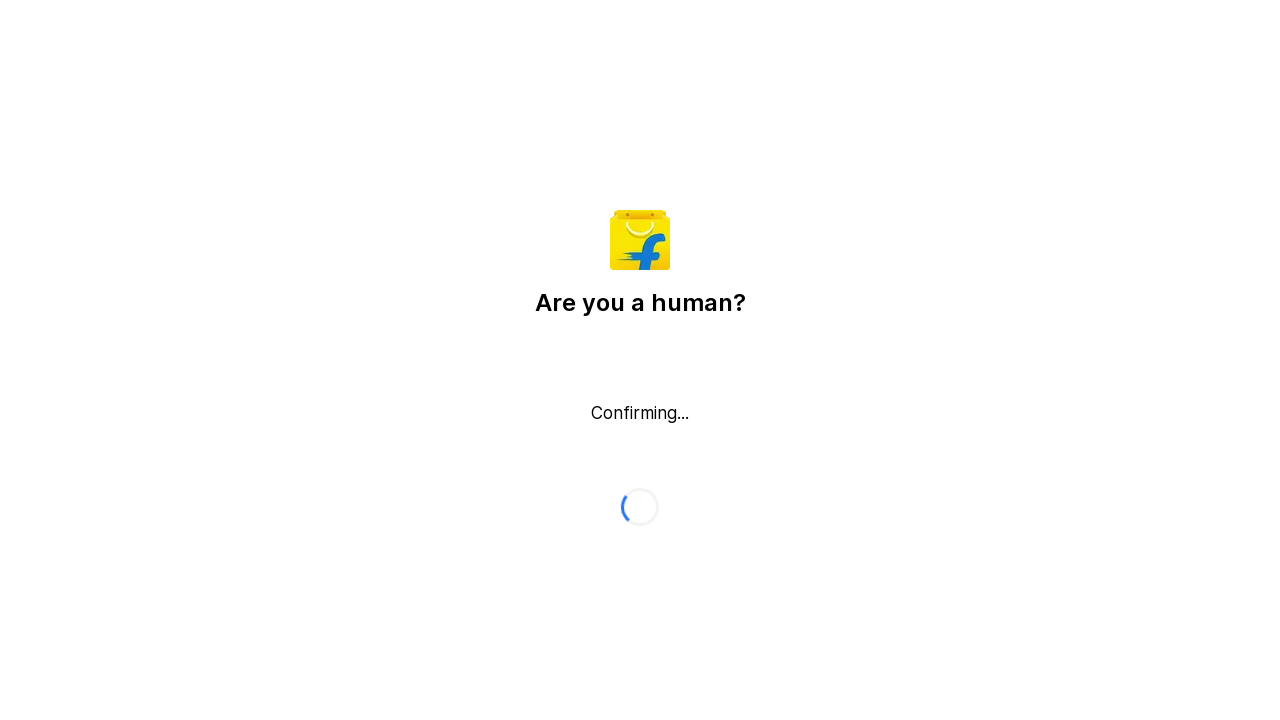

Waited for page to load with domcontentloaded state
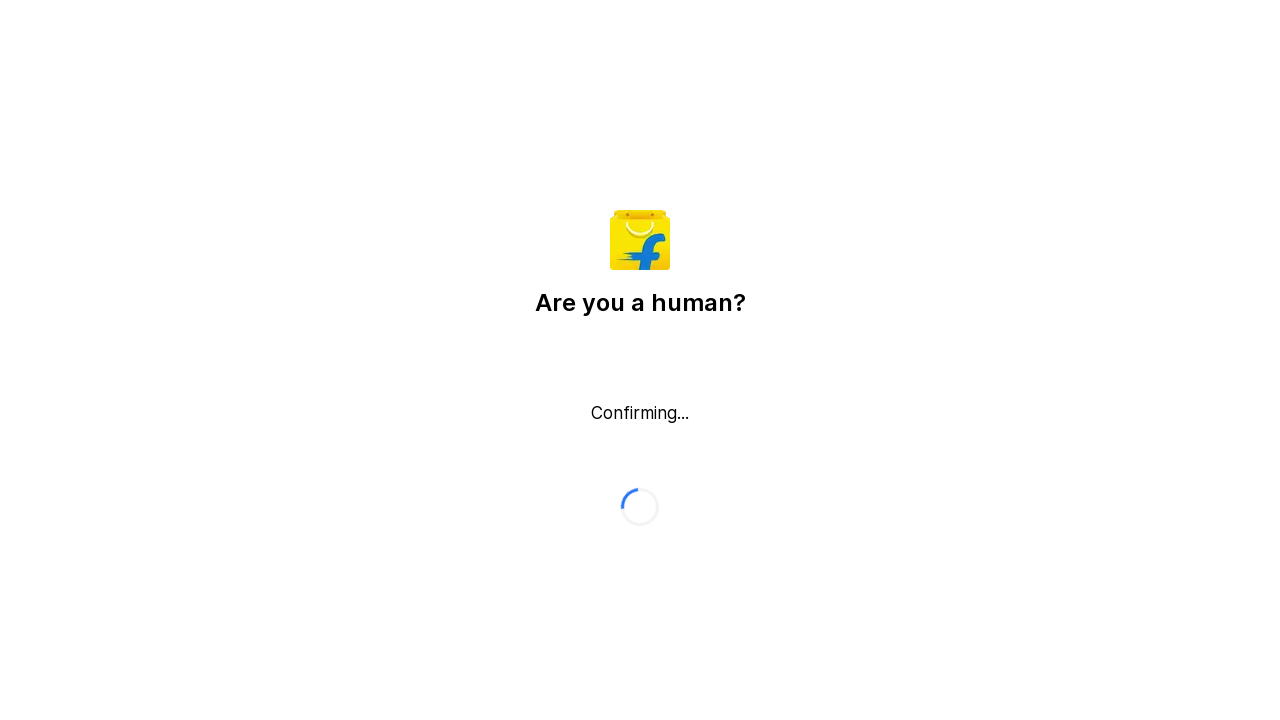

Retrieved current URL: https://www.flipkart.com/
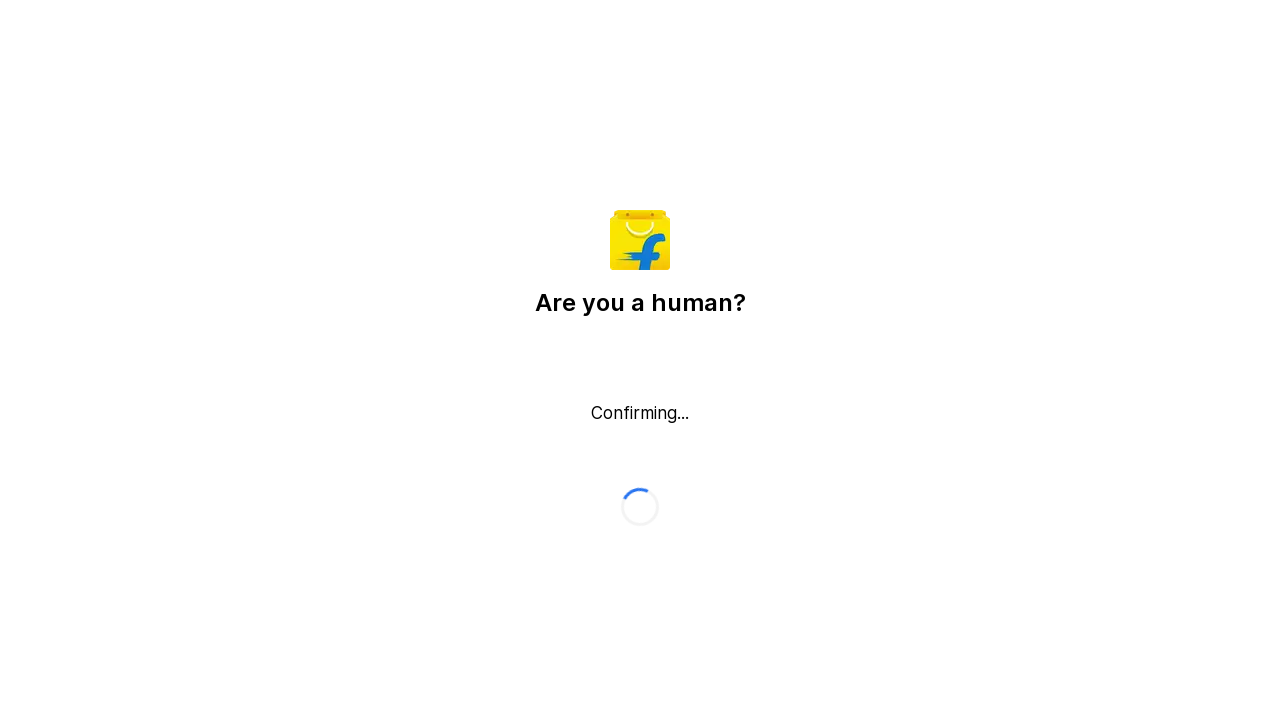

Printed current URL to console
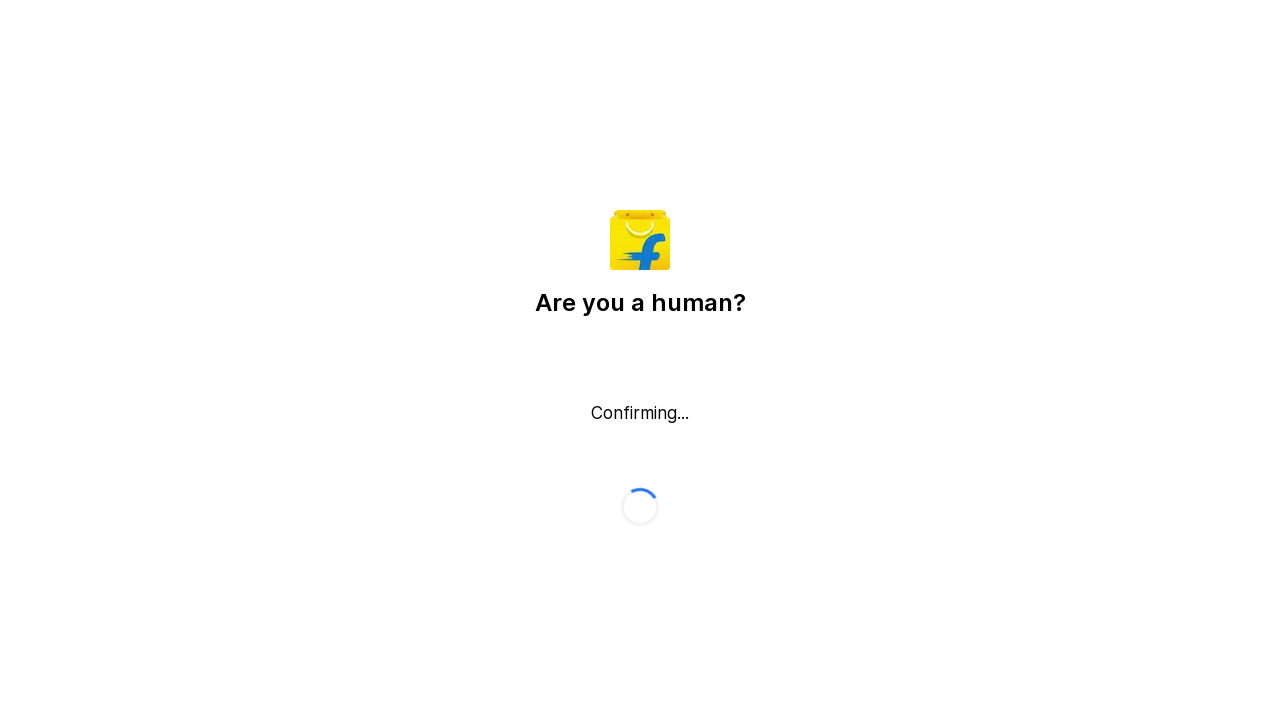

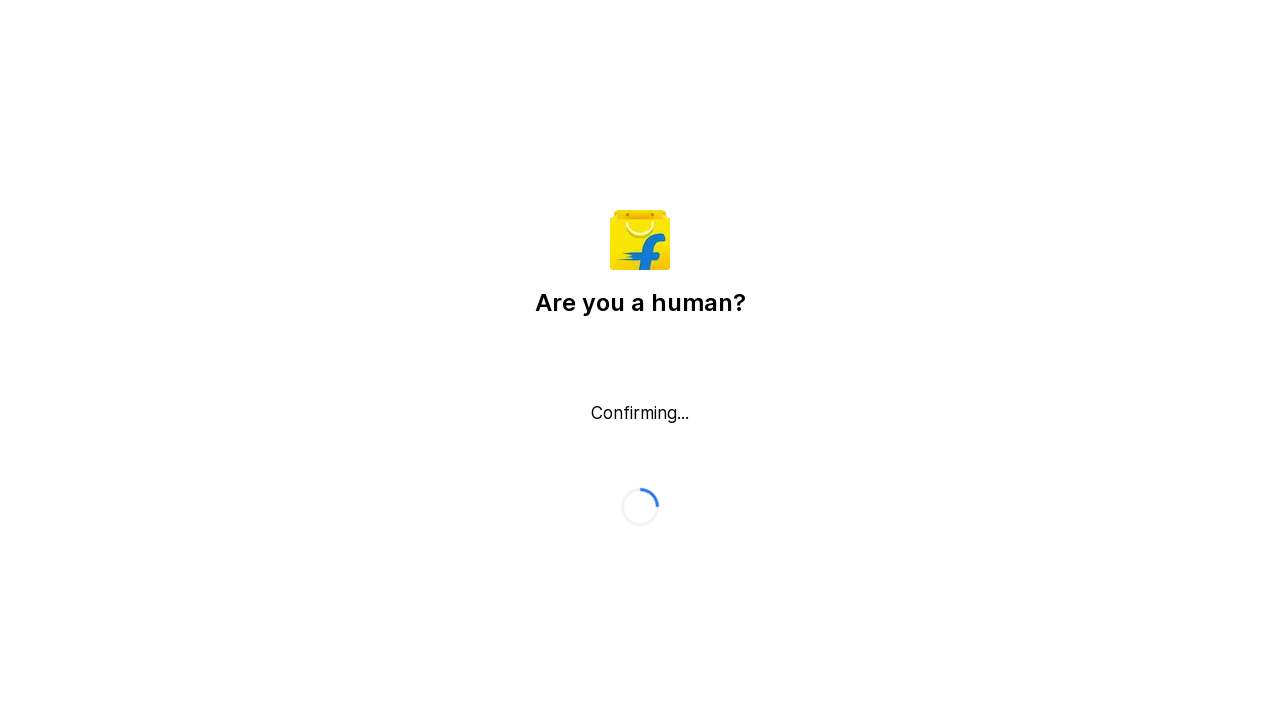